Tests an e-commerce flow by adding multiple items to cart, proceeding to checkout, and applying a promo code

Starting URL: https://rahulshettyacademy.com/seleniumPractise/

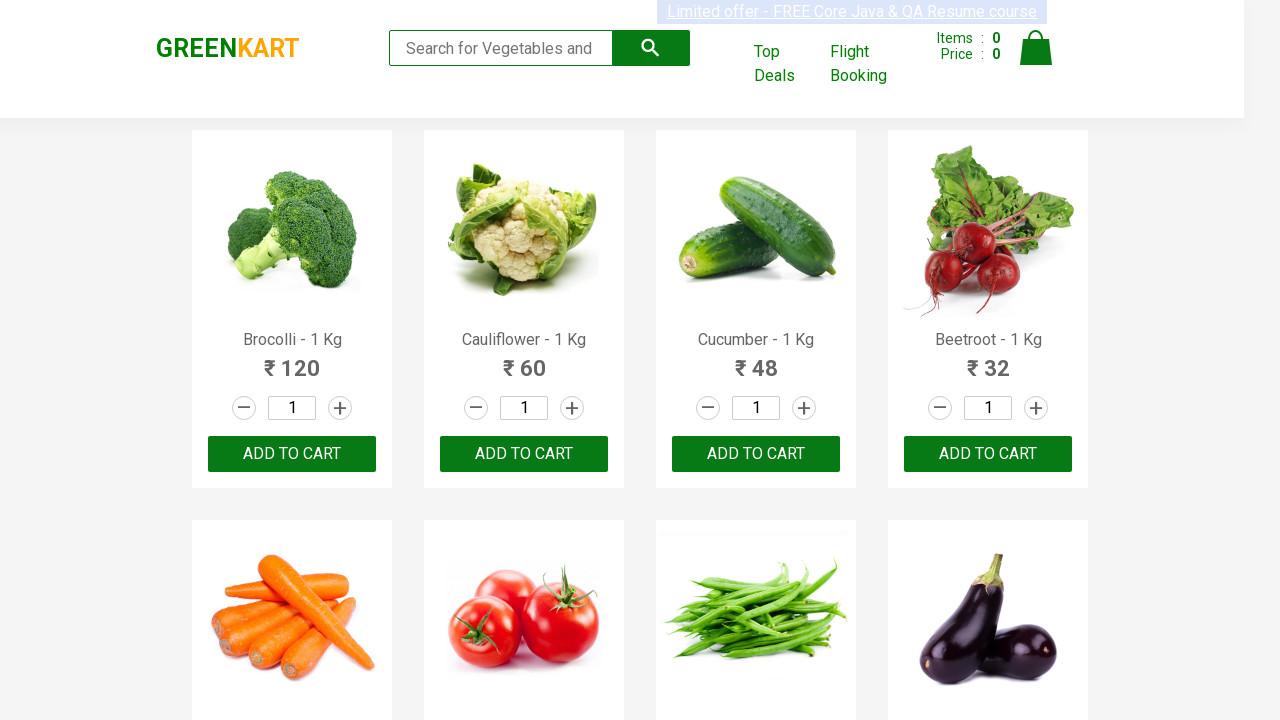

Waited 3 seconds for products to load
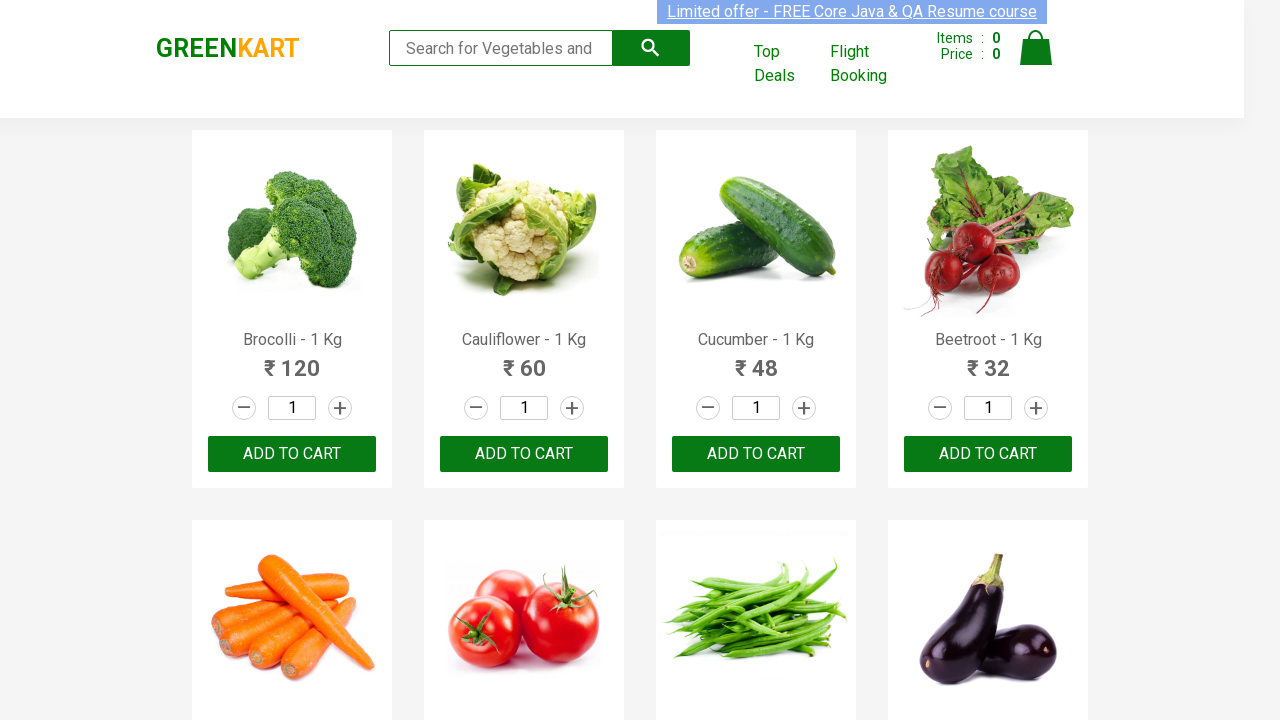

Retrieved all product name elements from page
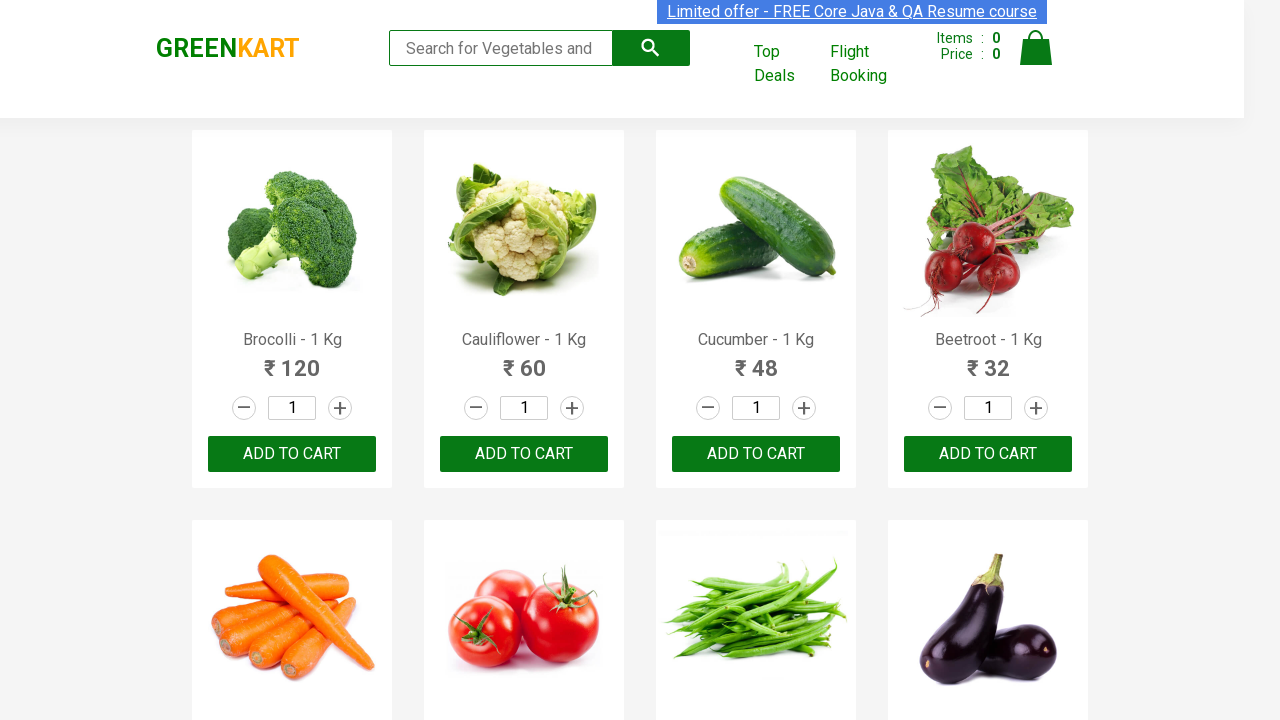

Added 'Beetroot' to cart at (988, 454) on div.product-action button >> nth=3
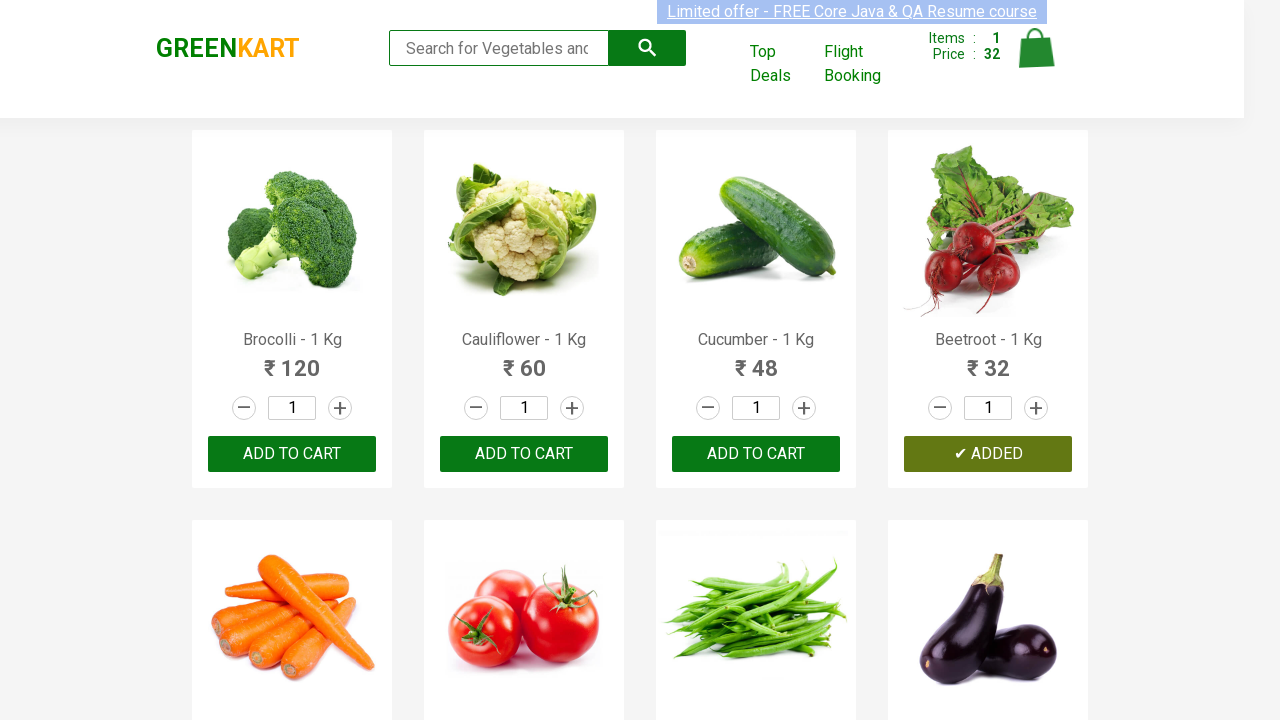

Added 'Carrot' to cart at (292, 360) on div.product-action button >> nth=4
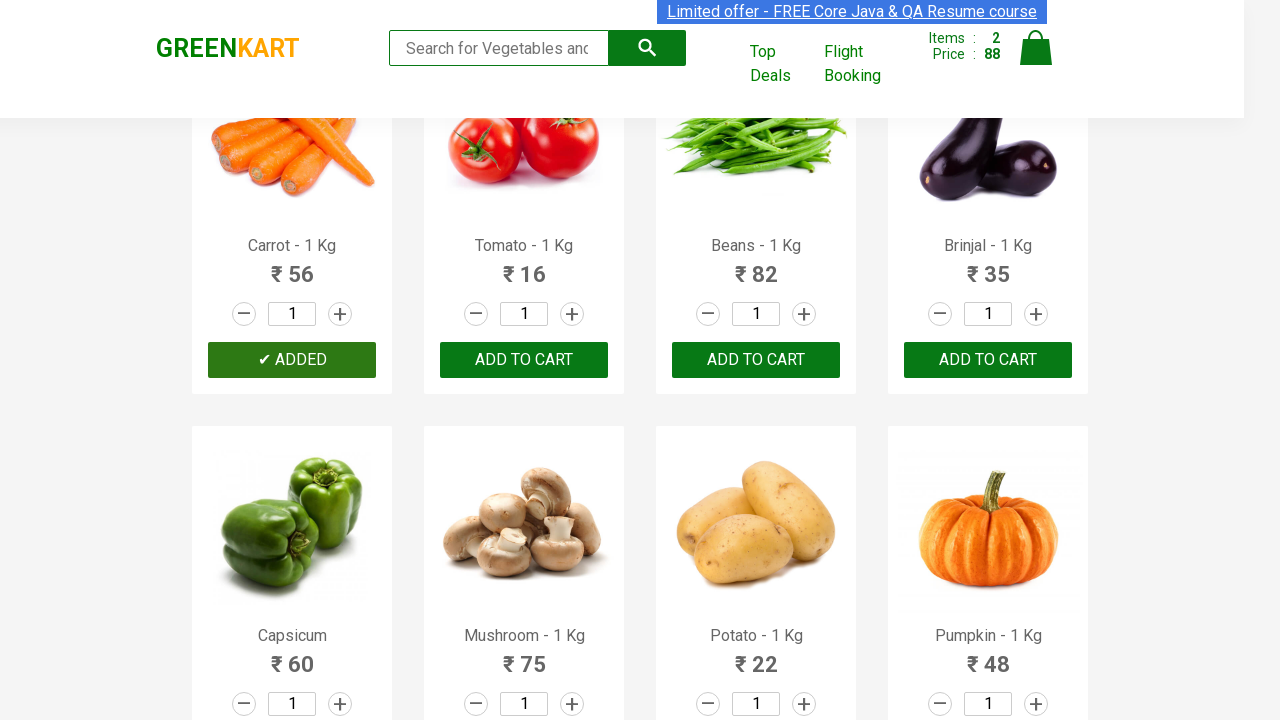

Added 'Apple' to cart at (756, 360) on div.product-action button >> nth=14
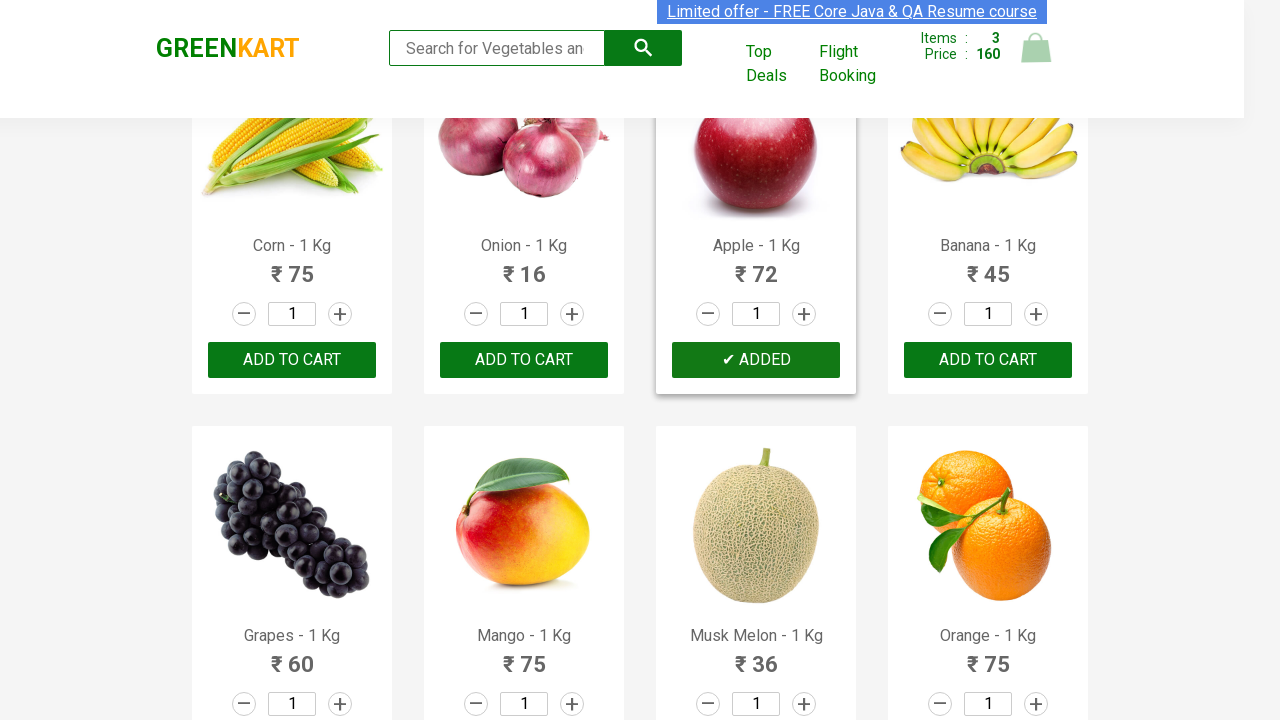

Clicked cart icon to view cart at (1036, 48) on img[alt='Cart']
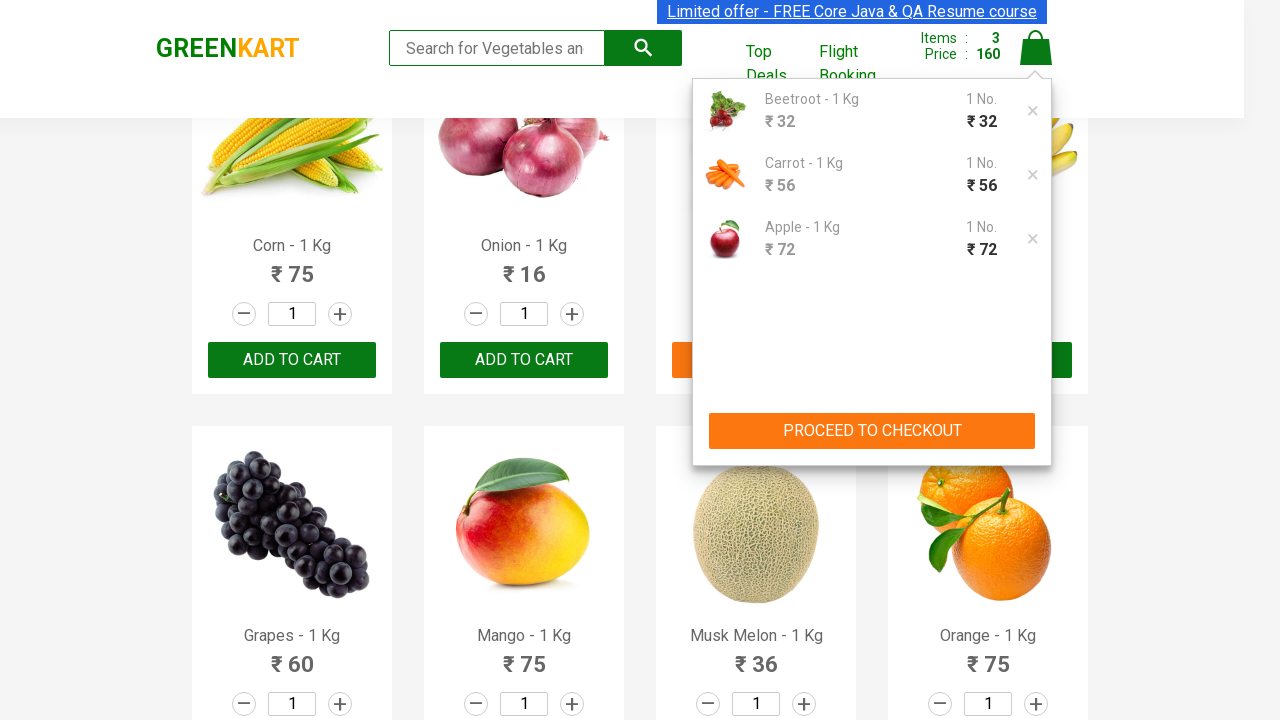

Clicked PROCEED TO CHECKOUT button at (872, 431) on xpath=//button[text()='PROCEED TO CHECKOUT']
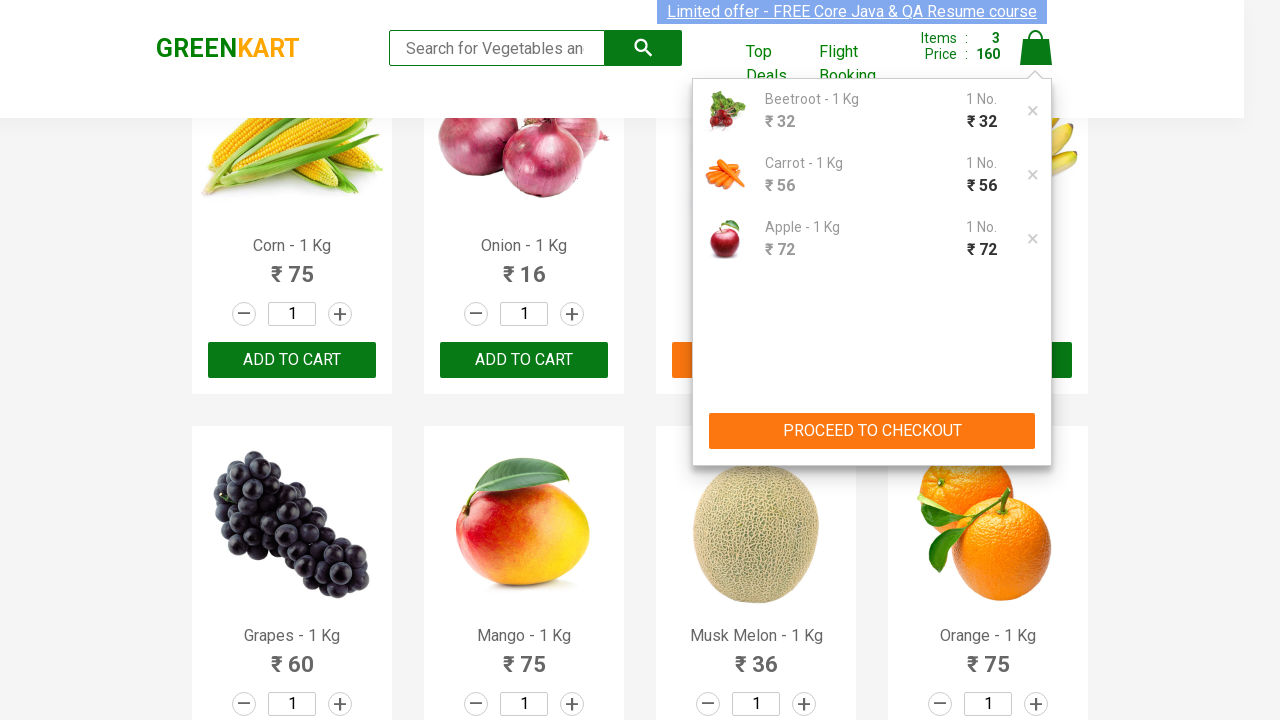

Promo code input field became visible
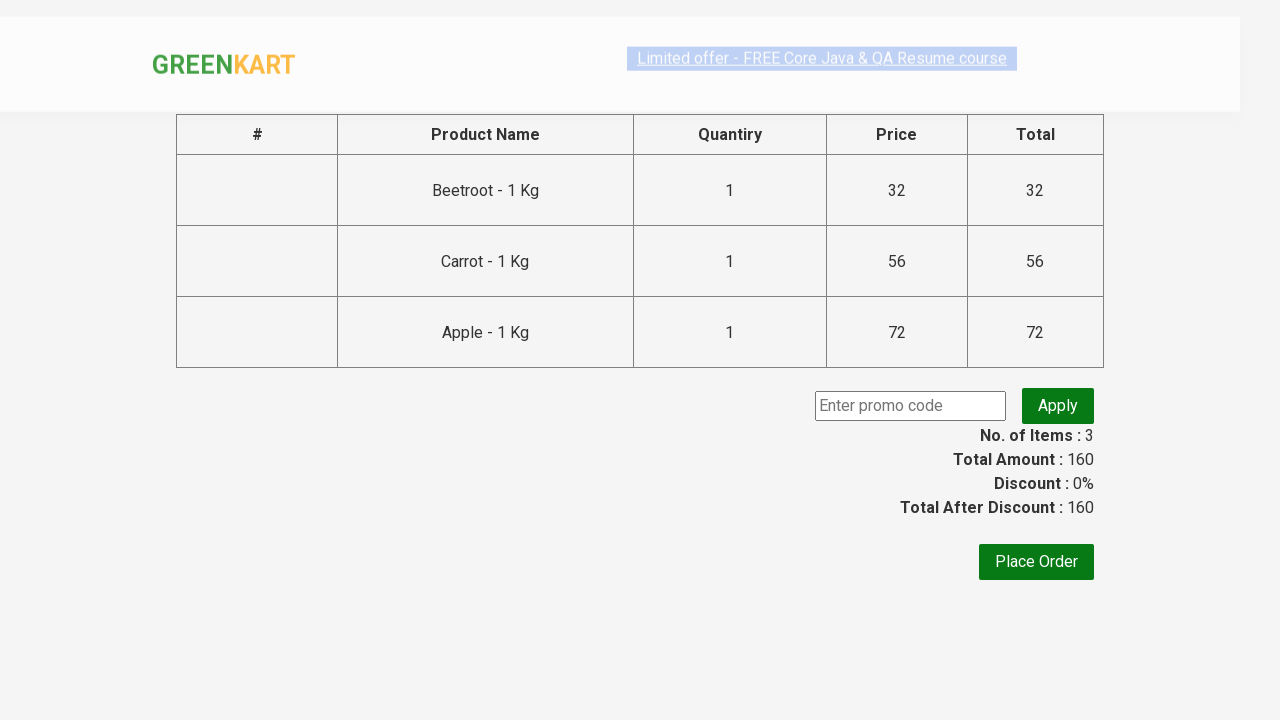

Entered promo code 'rahulshettyacademy' on input.promocode
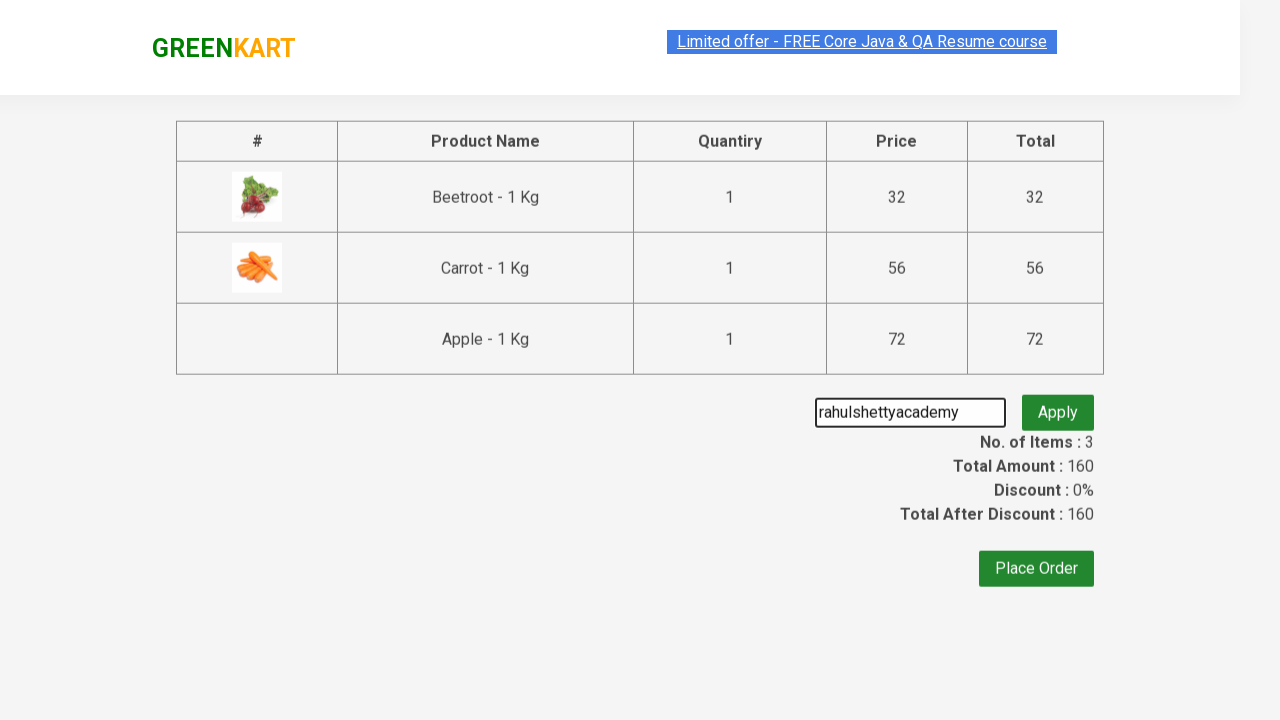

Clicked apply promo code button at (1058, 406) on button.promoBtn
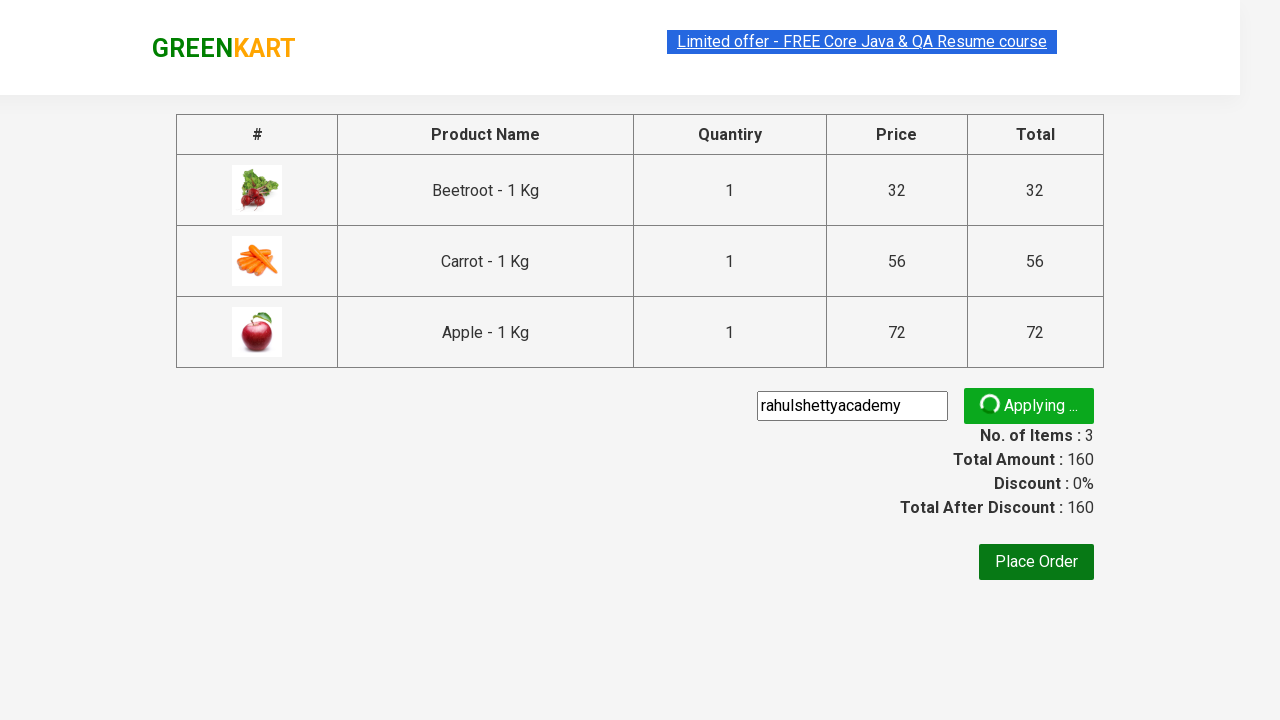

Promo code application success message appeared
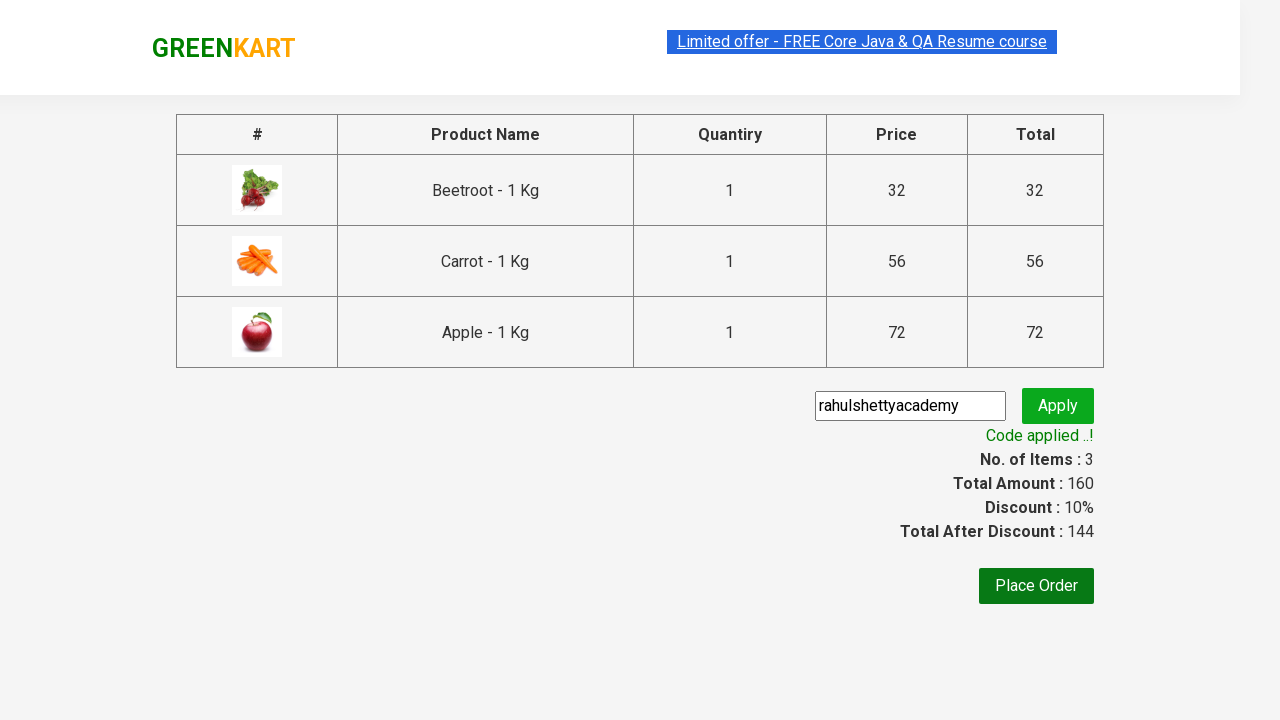

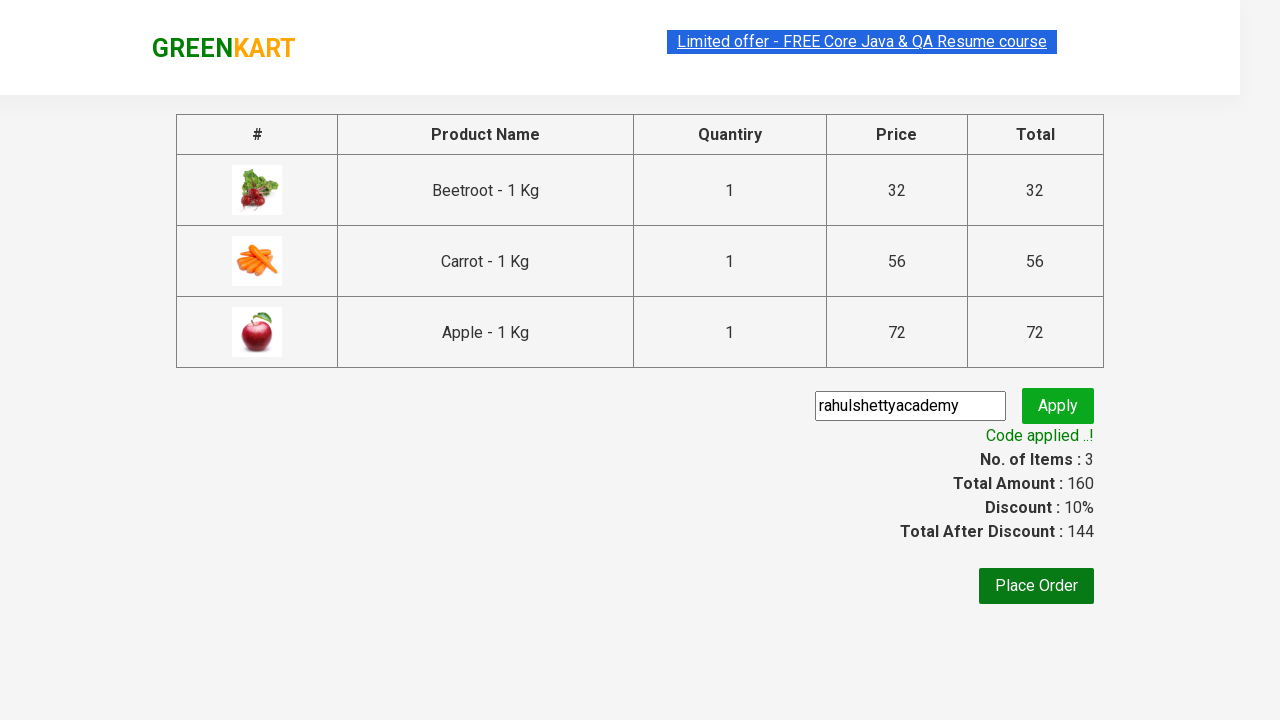